Tests handling of disabled form elements by clicking on a "Disabled" menu option and using JavaScript to set and clear values in a disabled textbox

Starting URL: https://demoapps.qspiders.com/ui?scenario=1

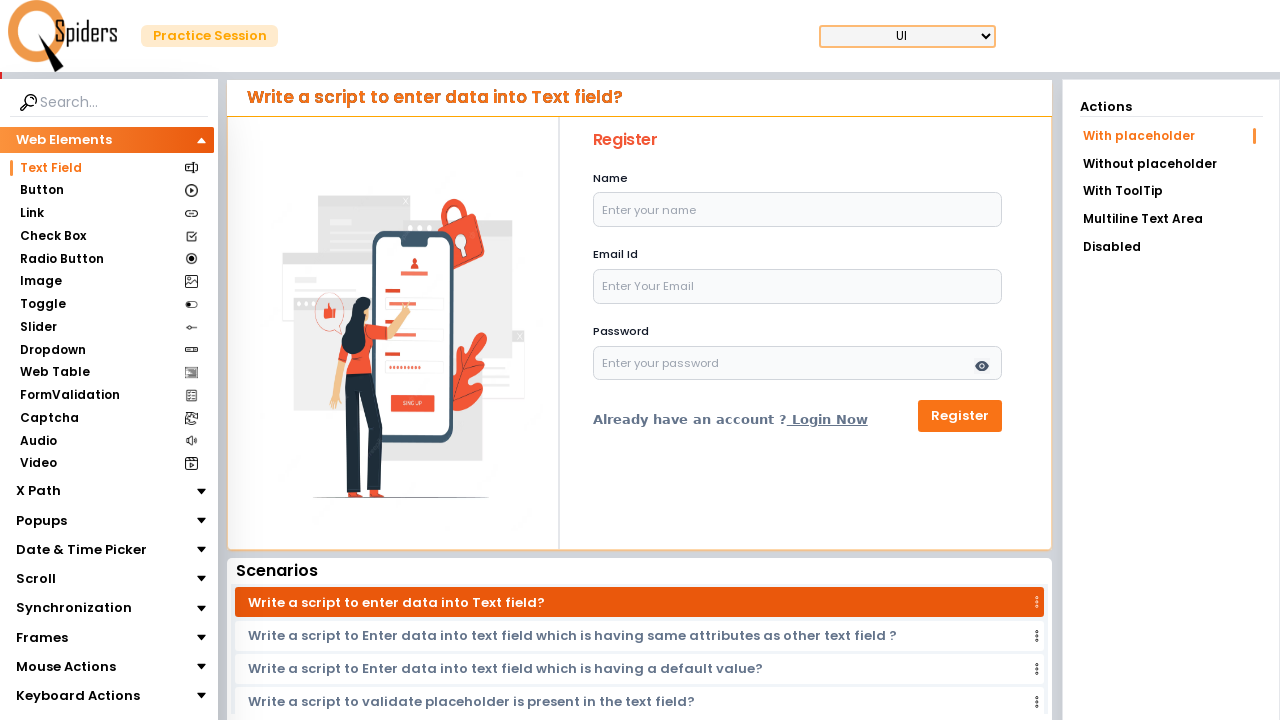

Navigated to test application URL
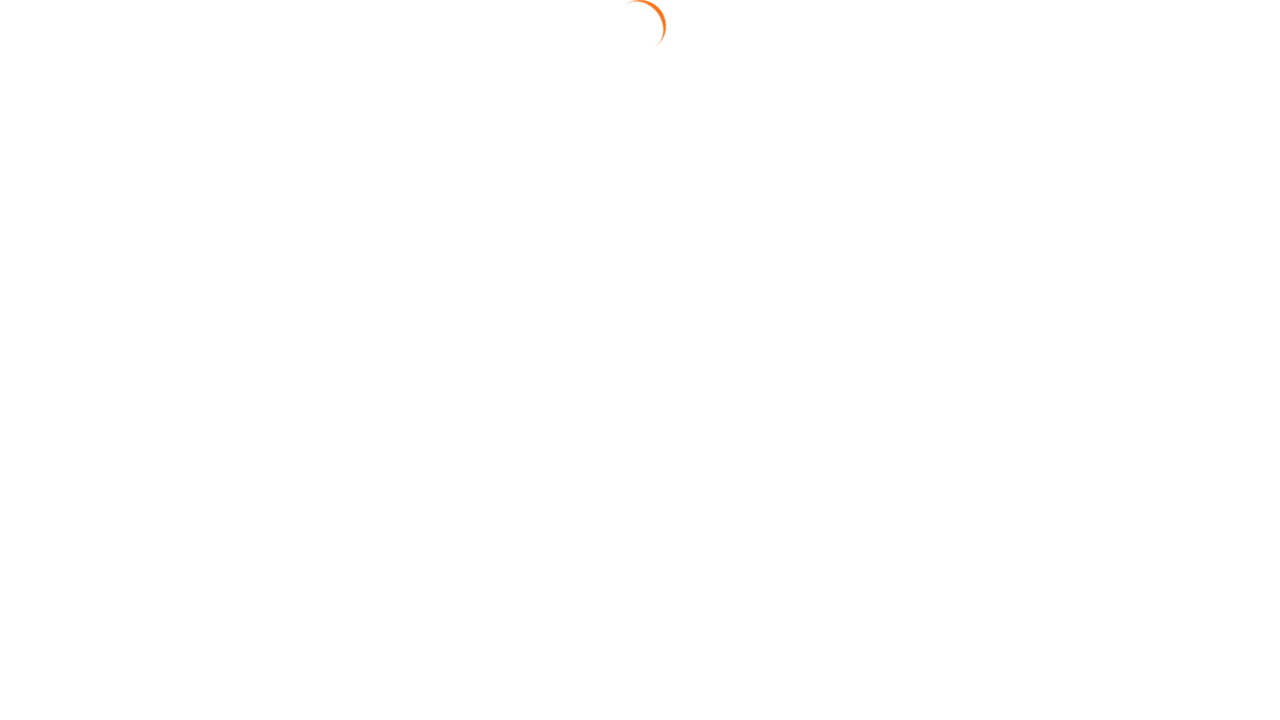

Clicked on 'Disabled' menu option at (1171, 247) on xpath=//li[text()='Disabled']
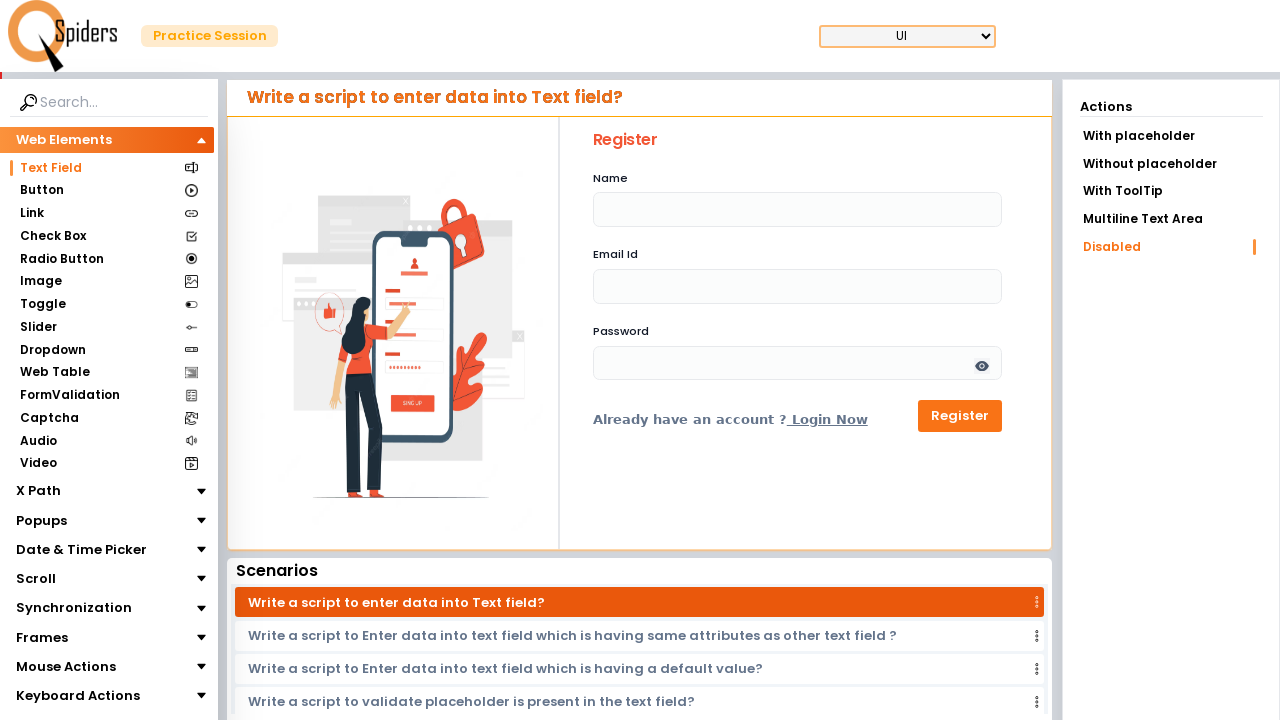

Disabled textbox element loaded
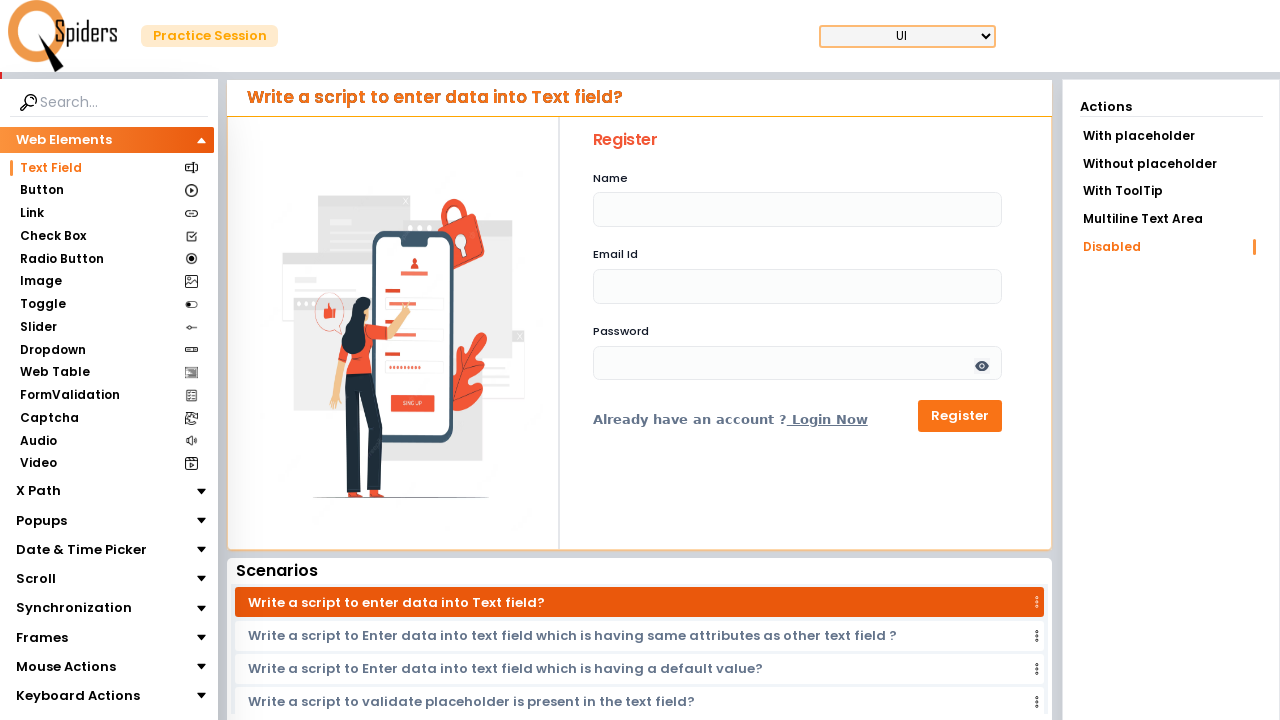

Set value 'admin' in disabled textbox using JavaScript
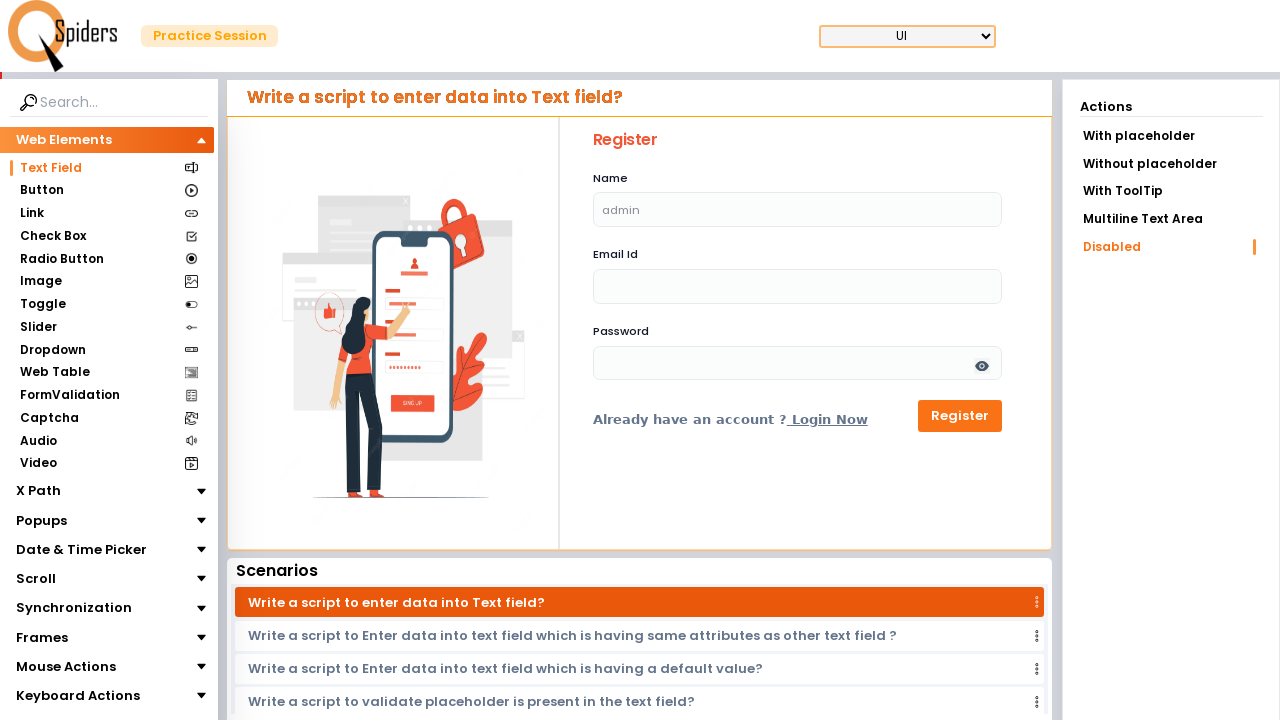

Waited 2 seconds to observe the change
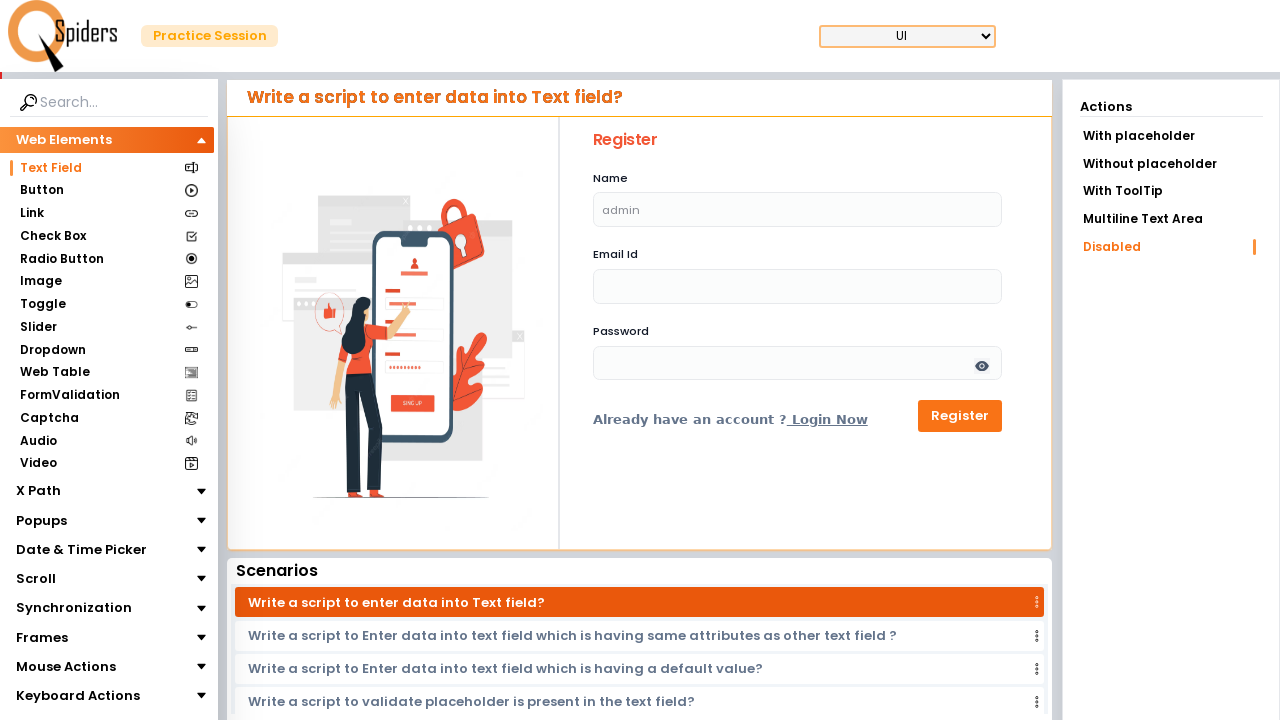

Cleared value from disabled textbox using JavaScript
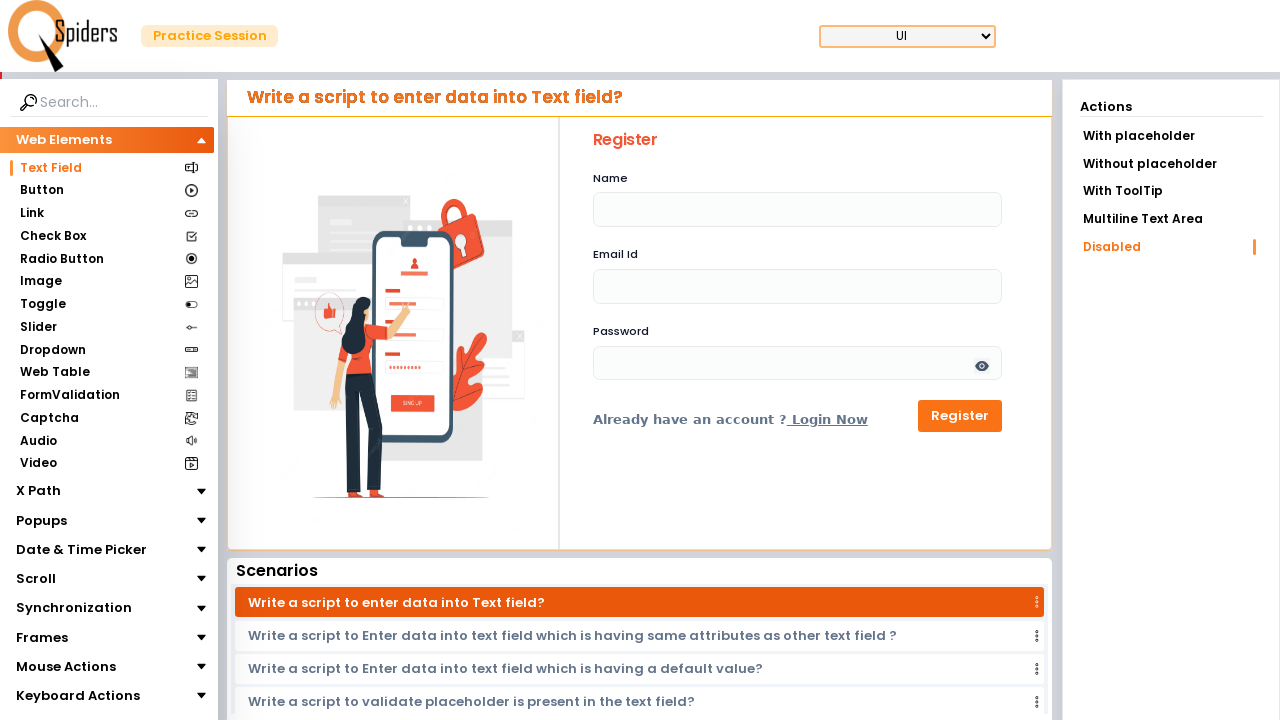

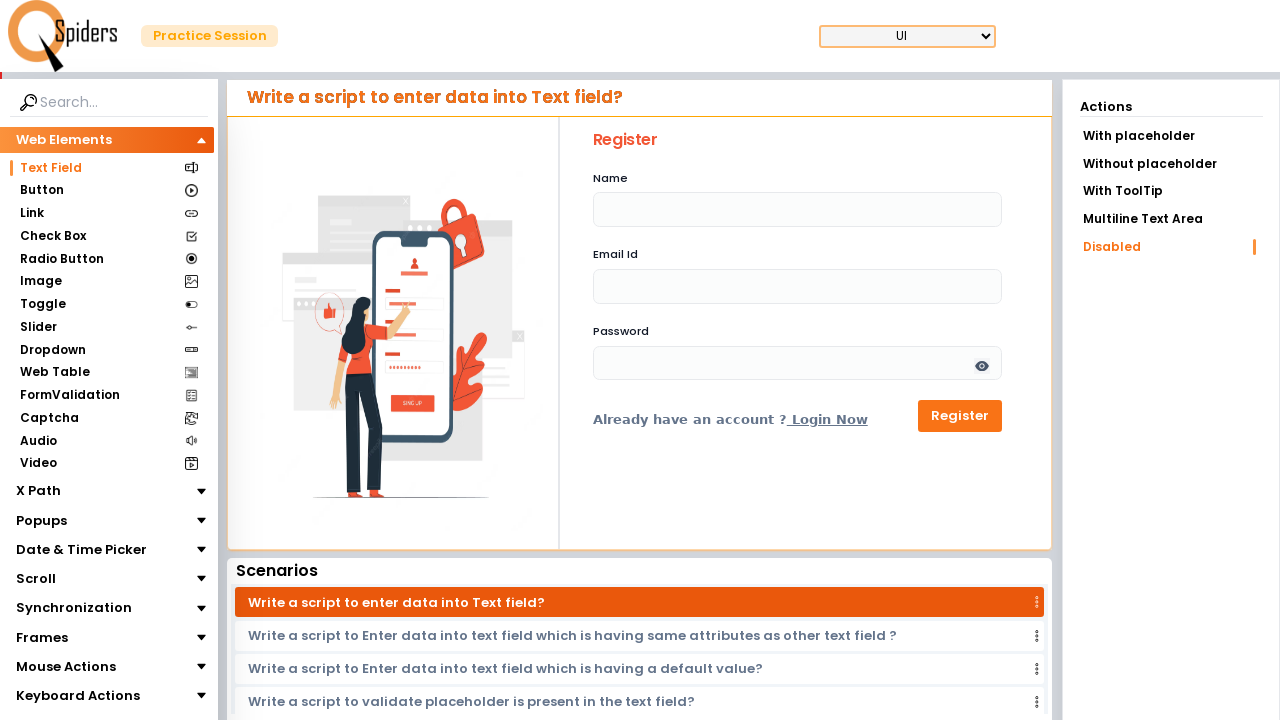